Tests drag and drop functionality by switching to an iframe and dragging an image element to a target div

Starting URL: https://code.makery.ch/library/dart-drag-and-drop/

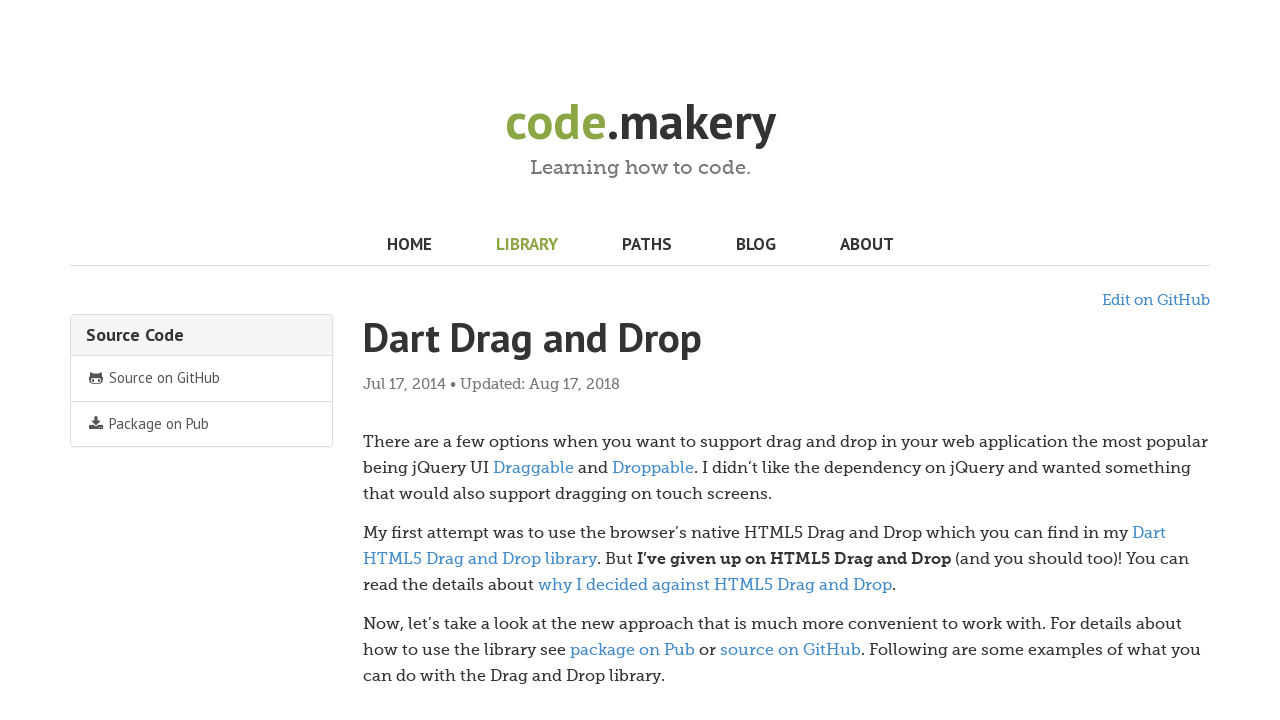

Located iframe containing drag and drop elements
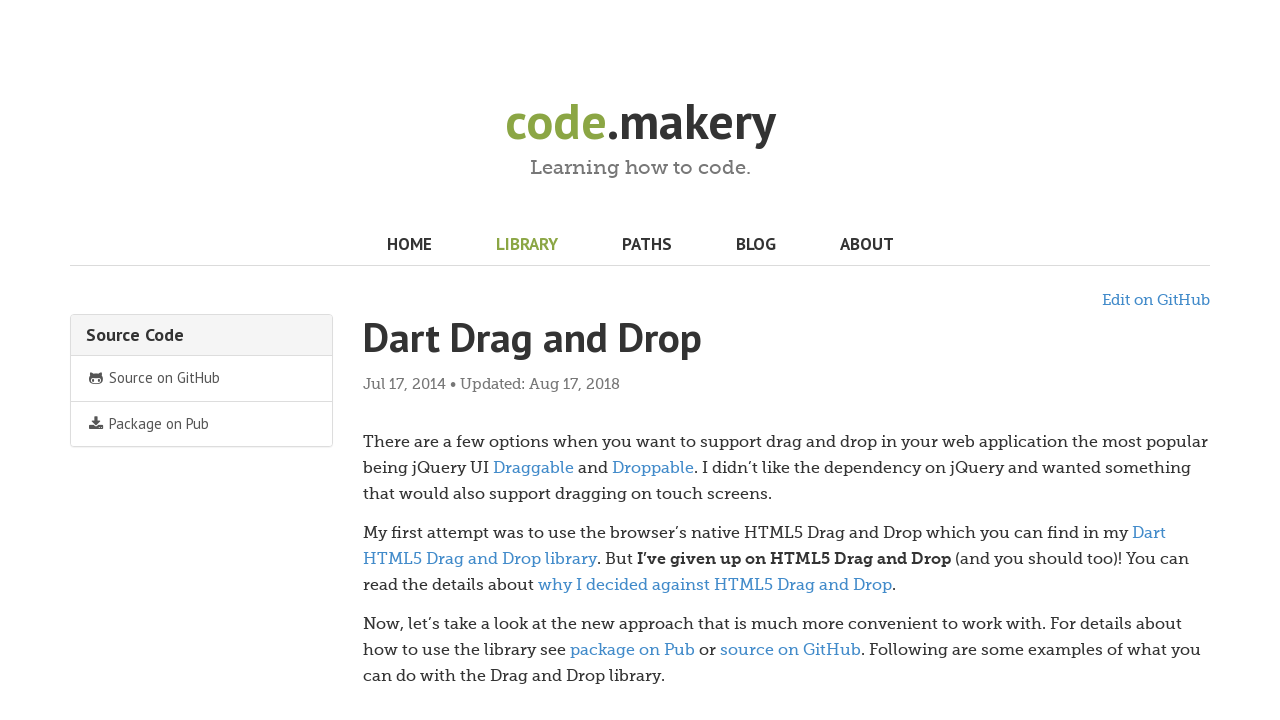

Clicked on the fourth image element at (400, 361) on article div div iframe >> nth=0 >> internal:control=enter-frame >> xpath=/html/b
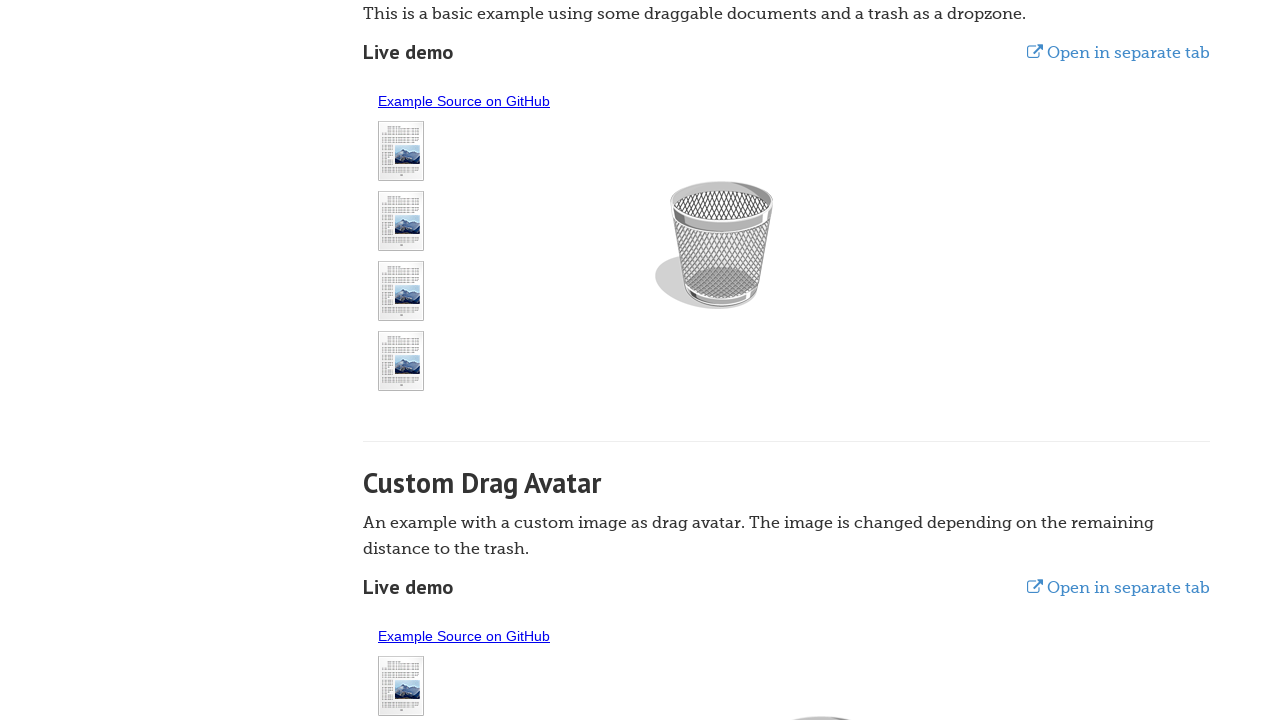

Located source image element for drag operation
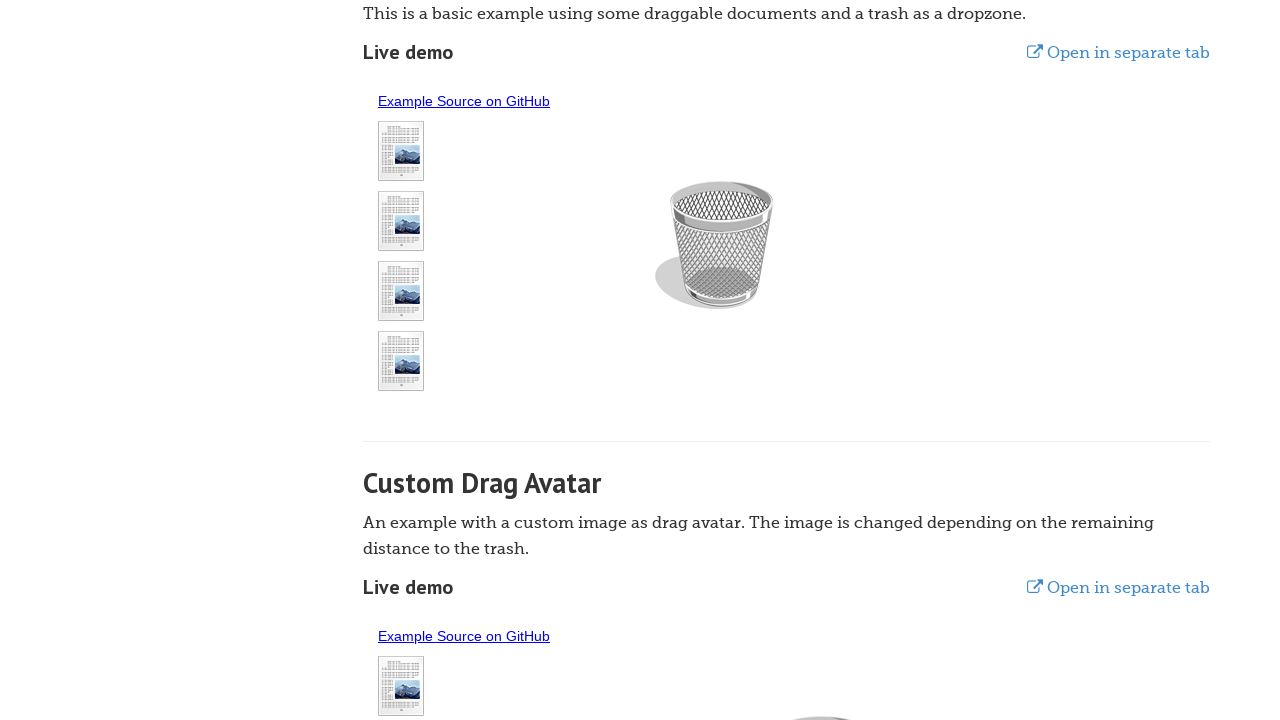

Located target div element for drop operation
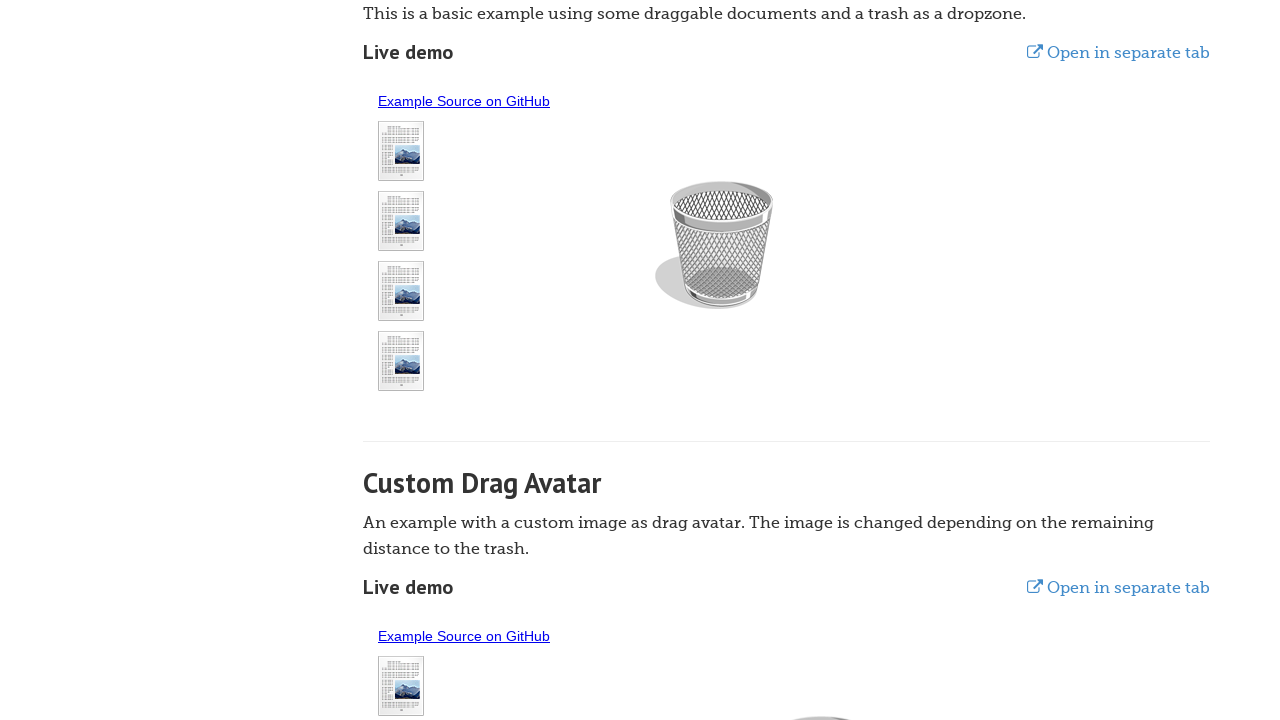

Dragged image element to target div successfully at (714, 245)
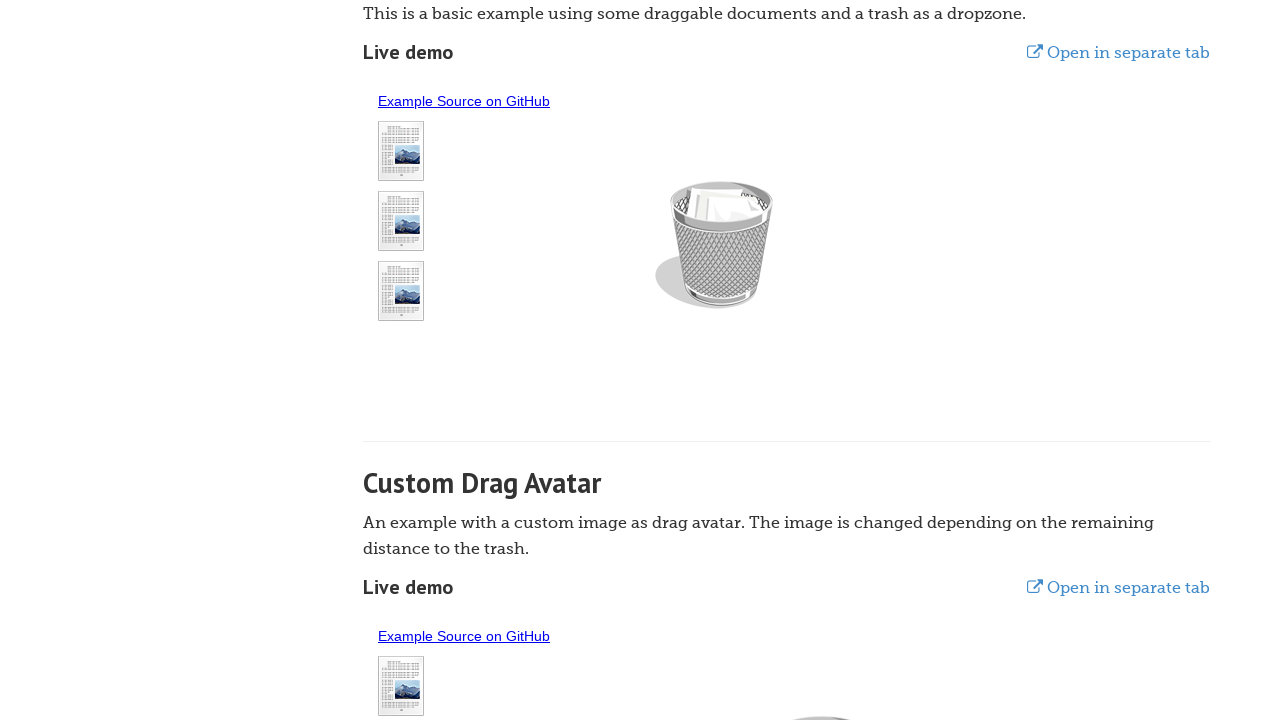

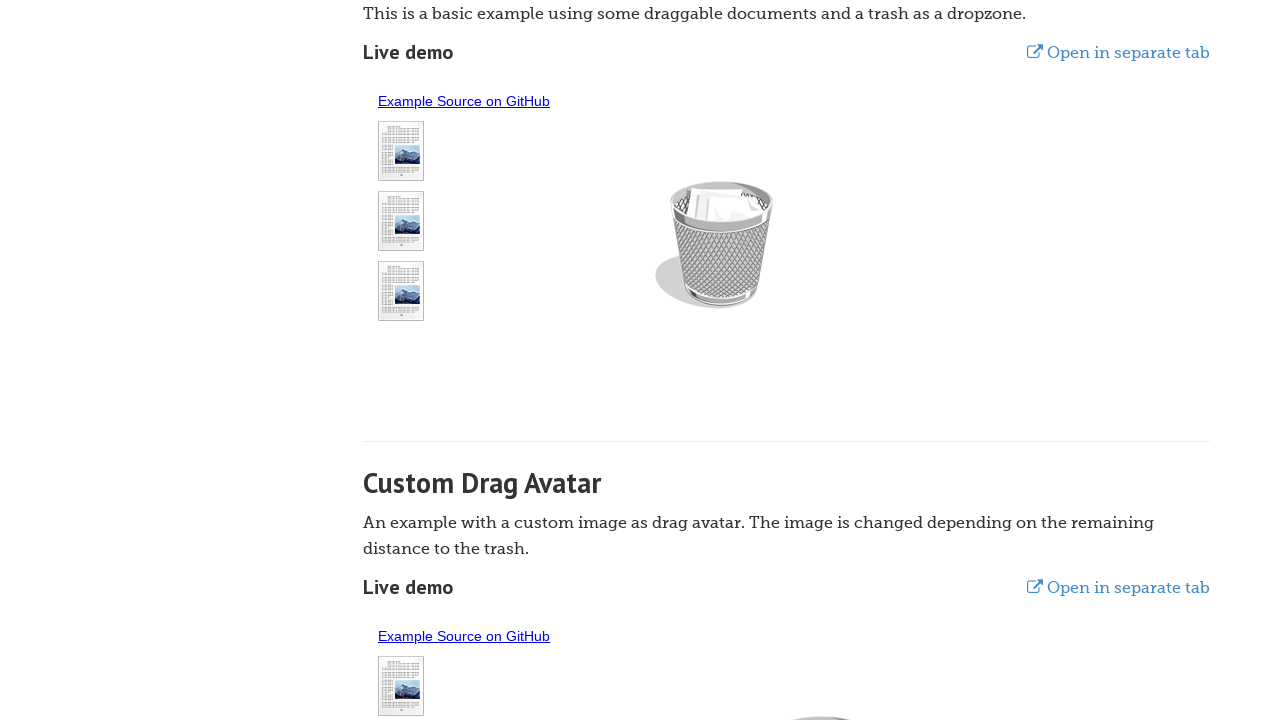